Navigates to the SF.gov graffiti reporting page, finds and clicks the Verint form button to access the actual reporting form, then verifies the emergency disclaimer is present and looks for the Next button to proceed.

Starting URL: https://www.sf.gov/report-graffiti-issues

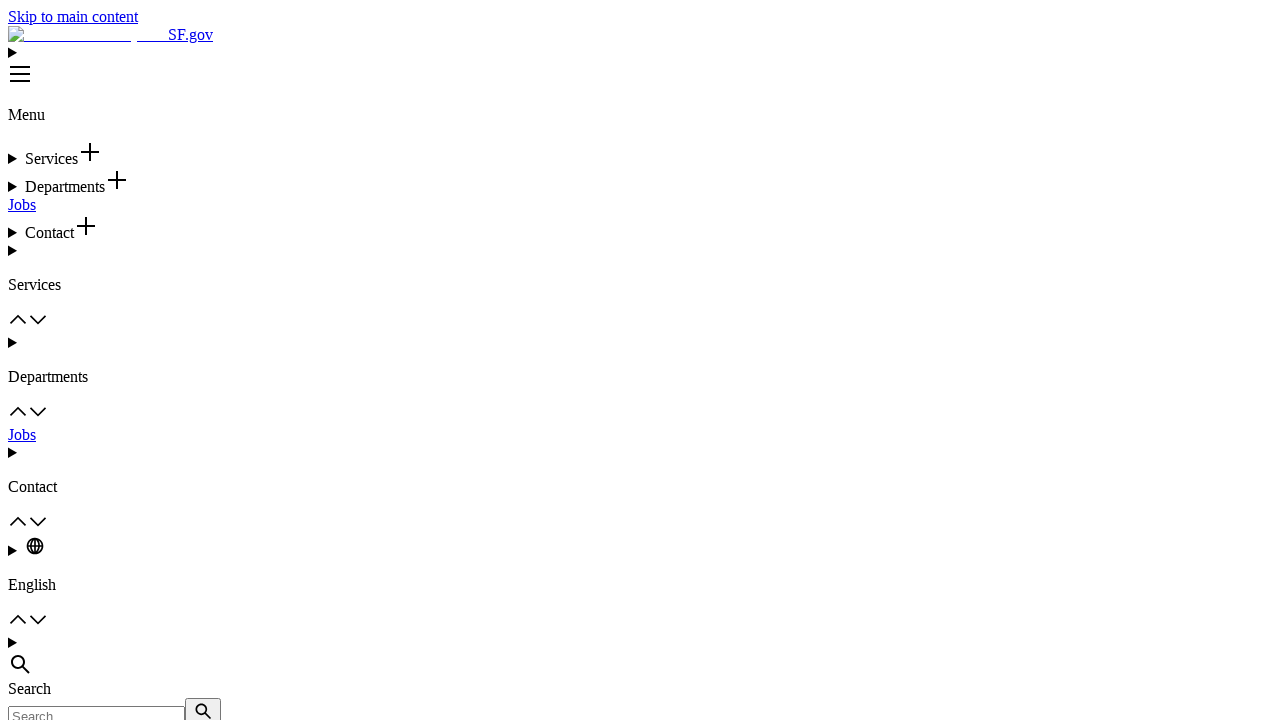

Waited for page DOM to be fully loaded
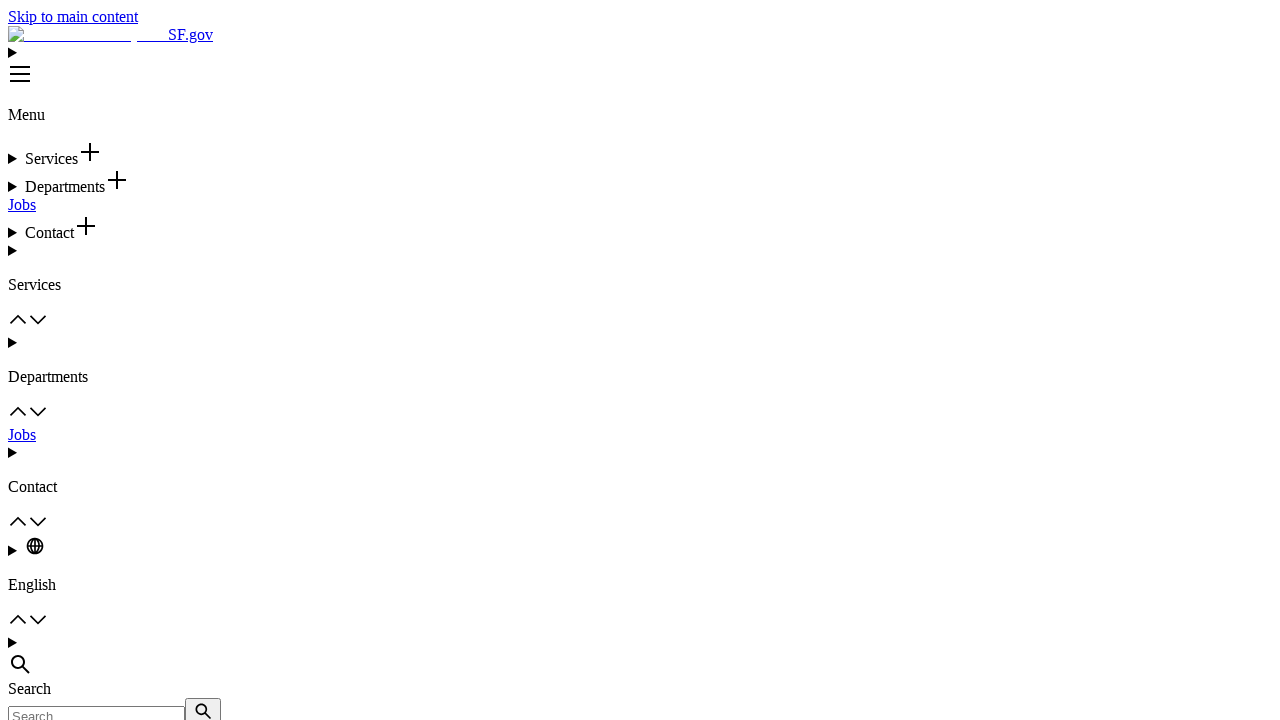

Waited 3 seconds for page stabilization
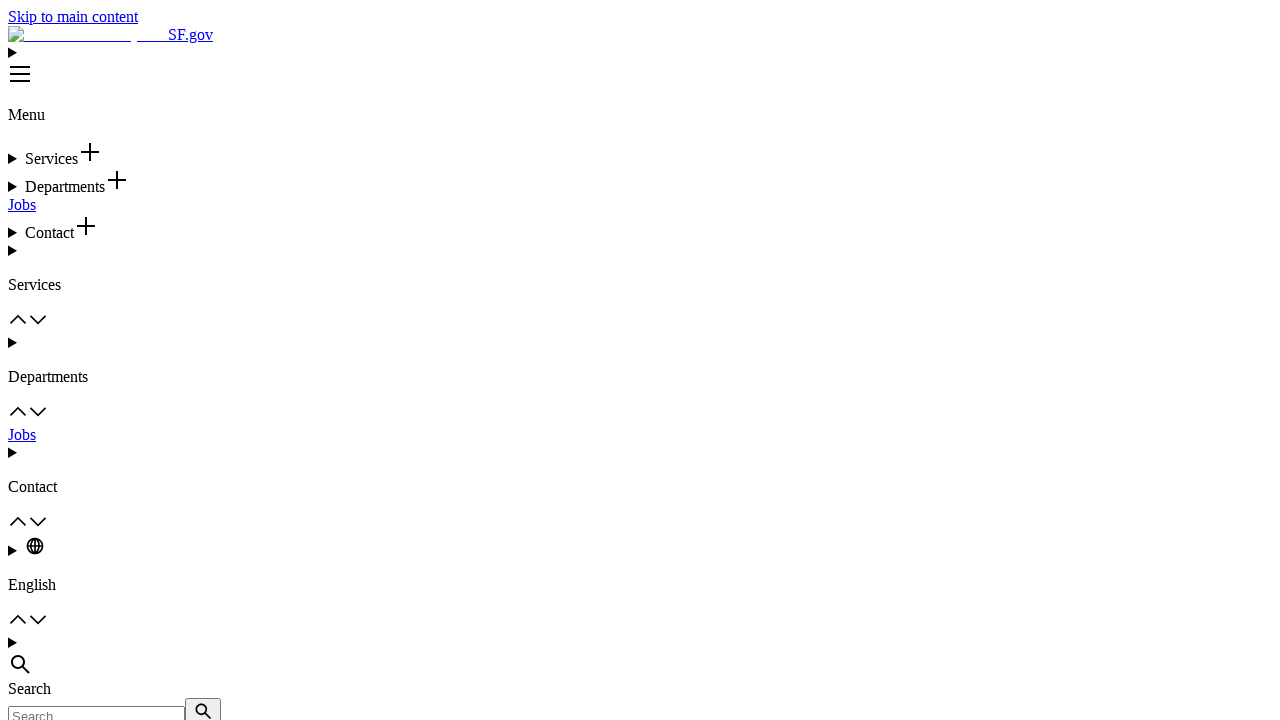

Located Verint form button
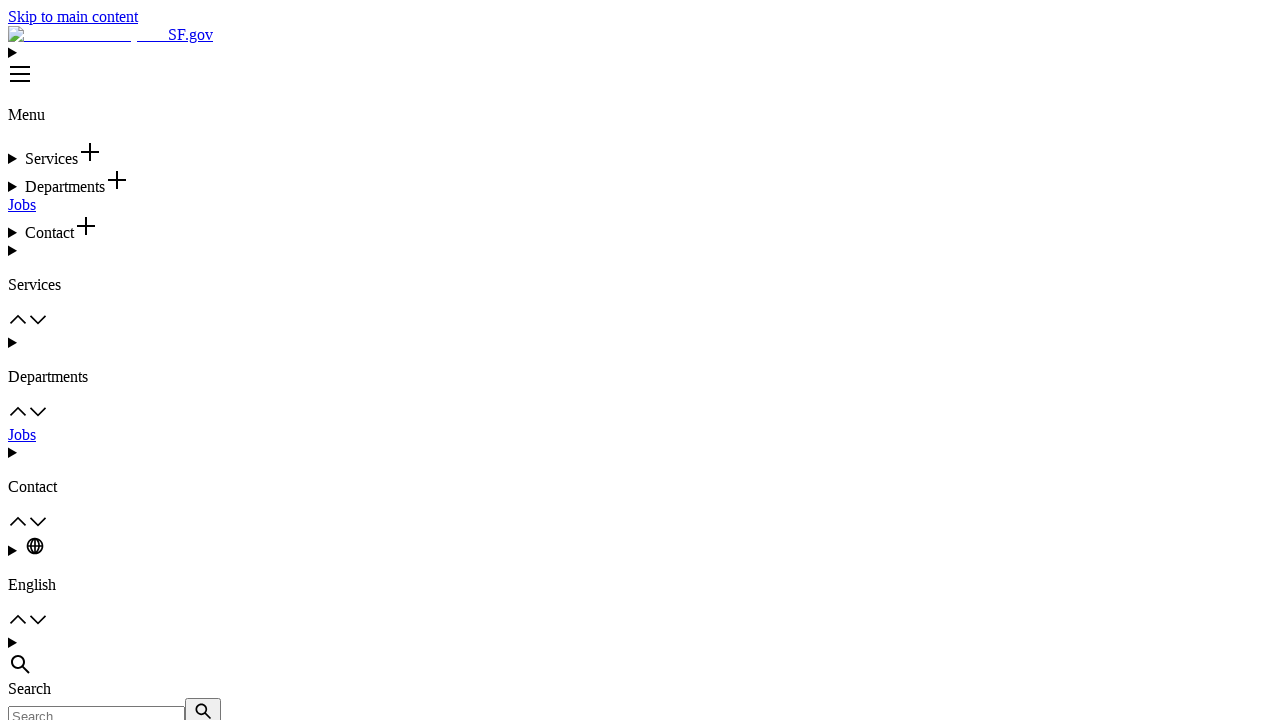

Clicked Verint form button to access graffiti reporting form at (30, 361) on a[href*="verintcloudservices.com"] >> nth=0
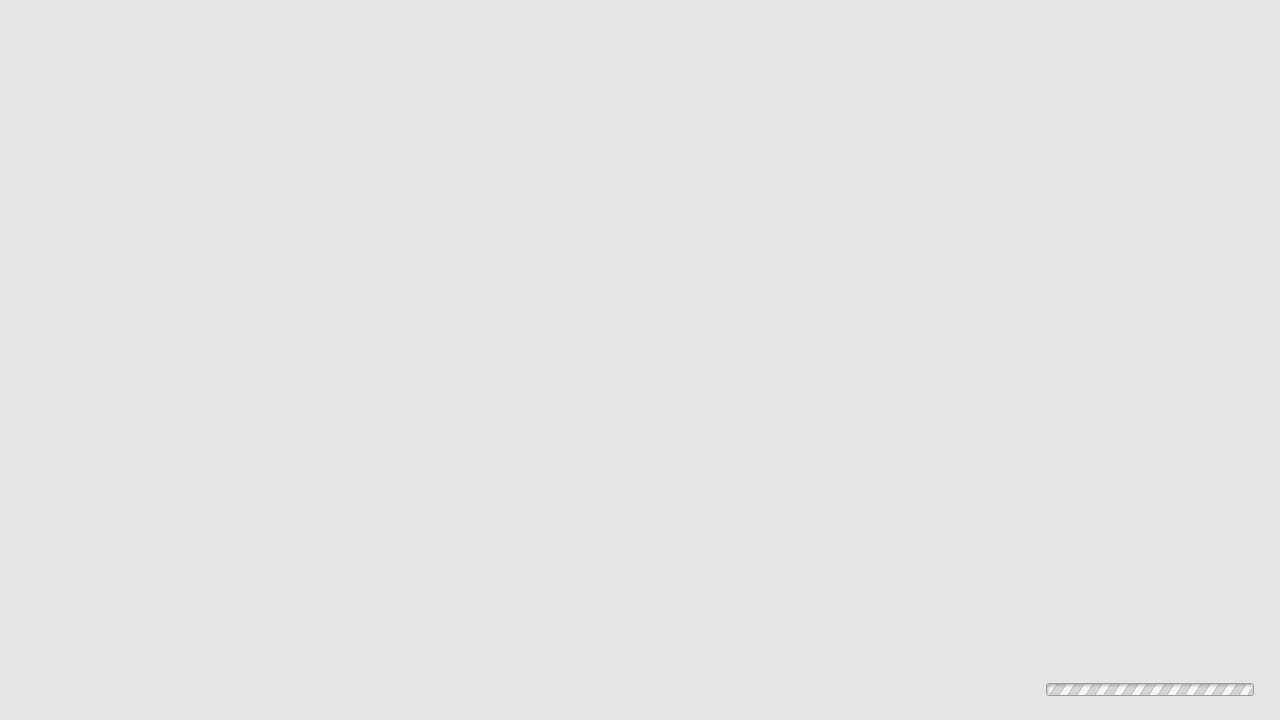

Waited 5 seconds for form page to load
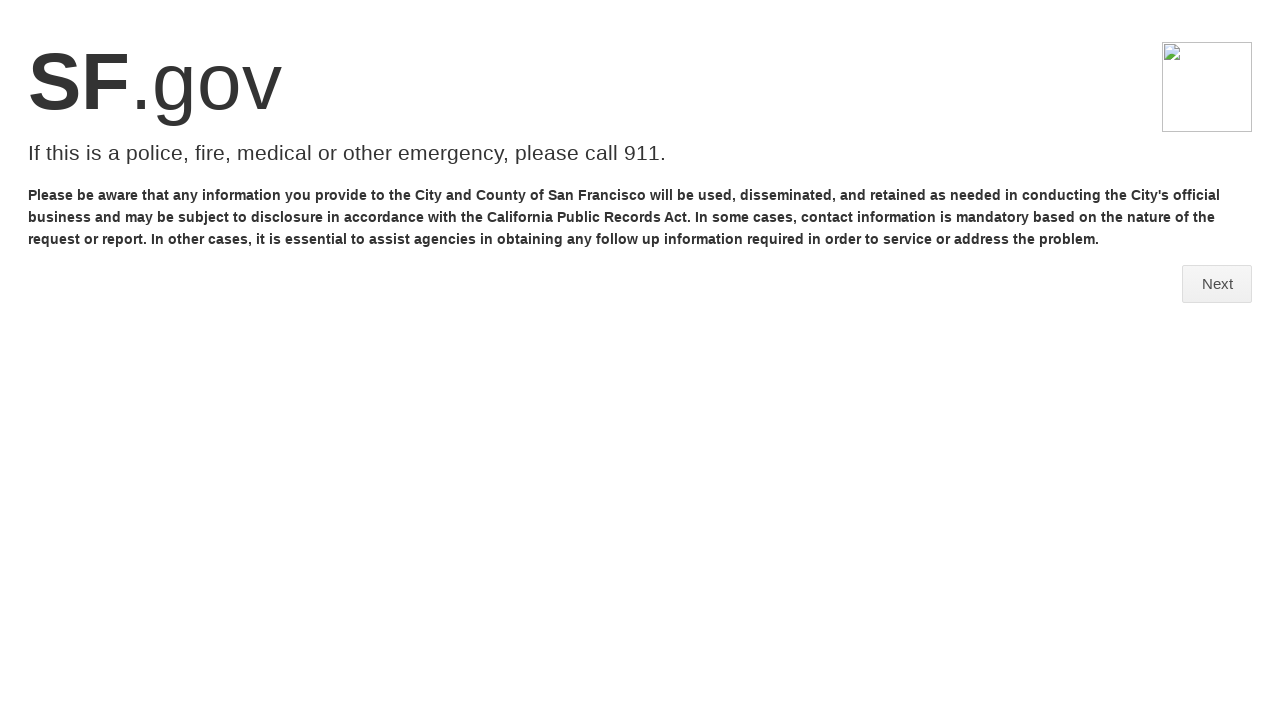

Verified form page body element is present
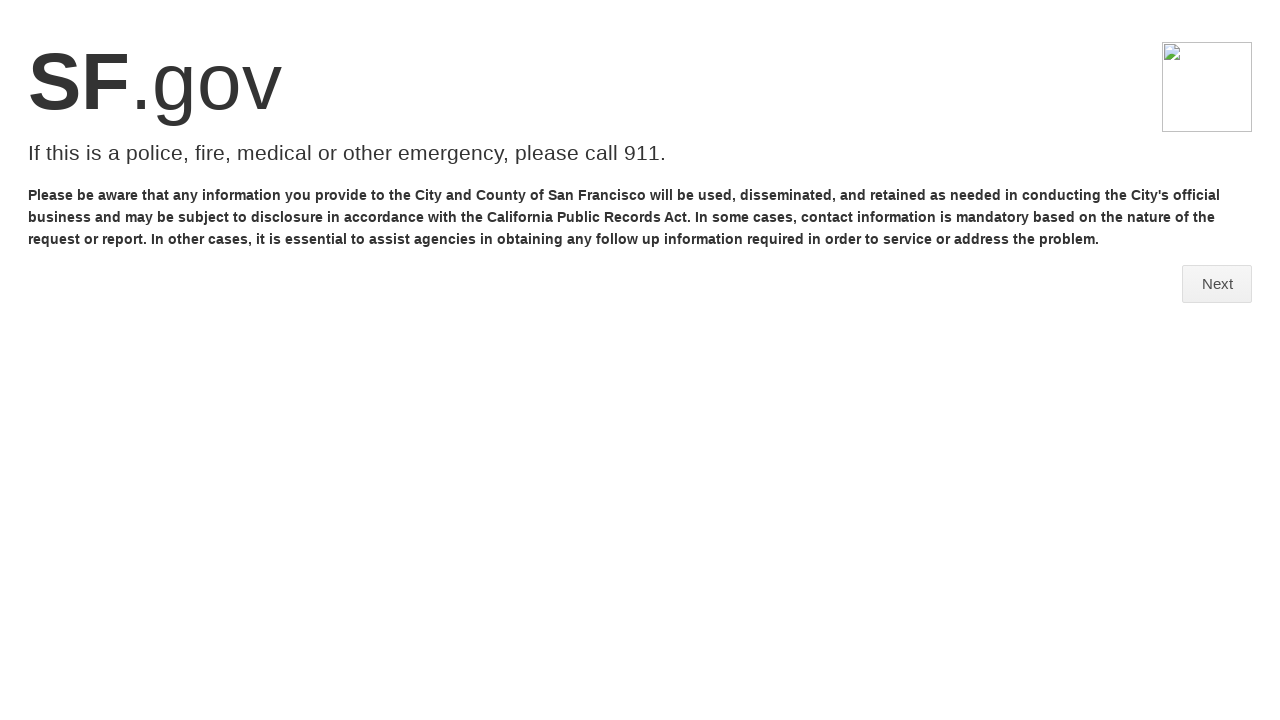

Located Next/Continue button in form workflow
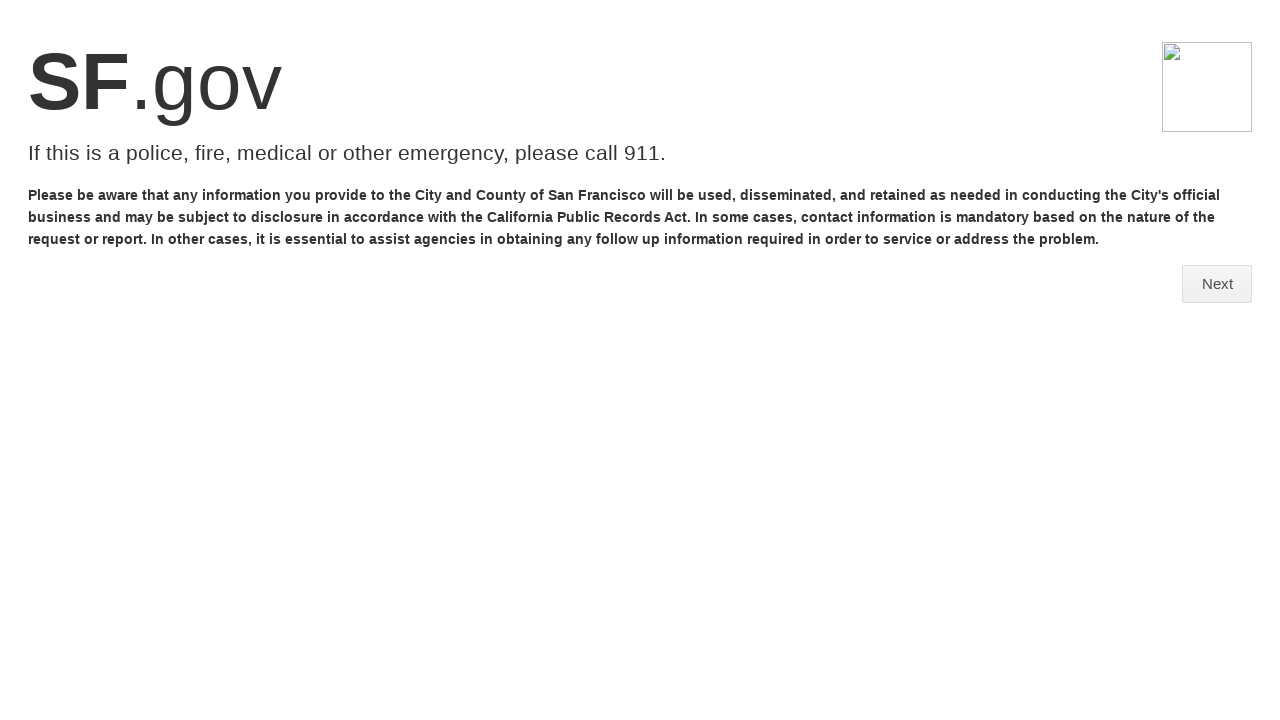

Verified Next/Continue button is visible and emergency disclaimer is present
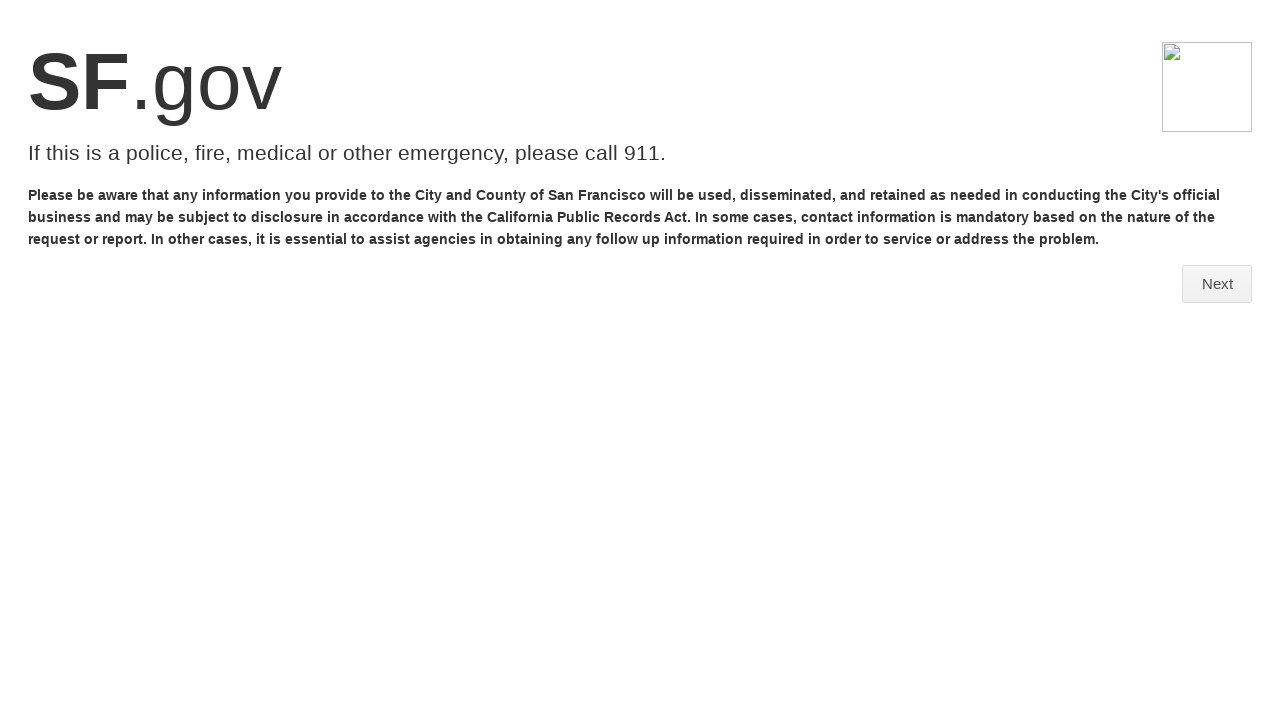

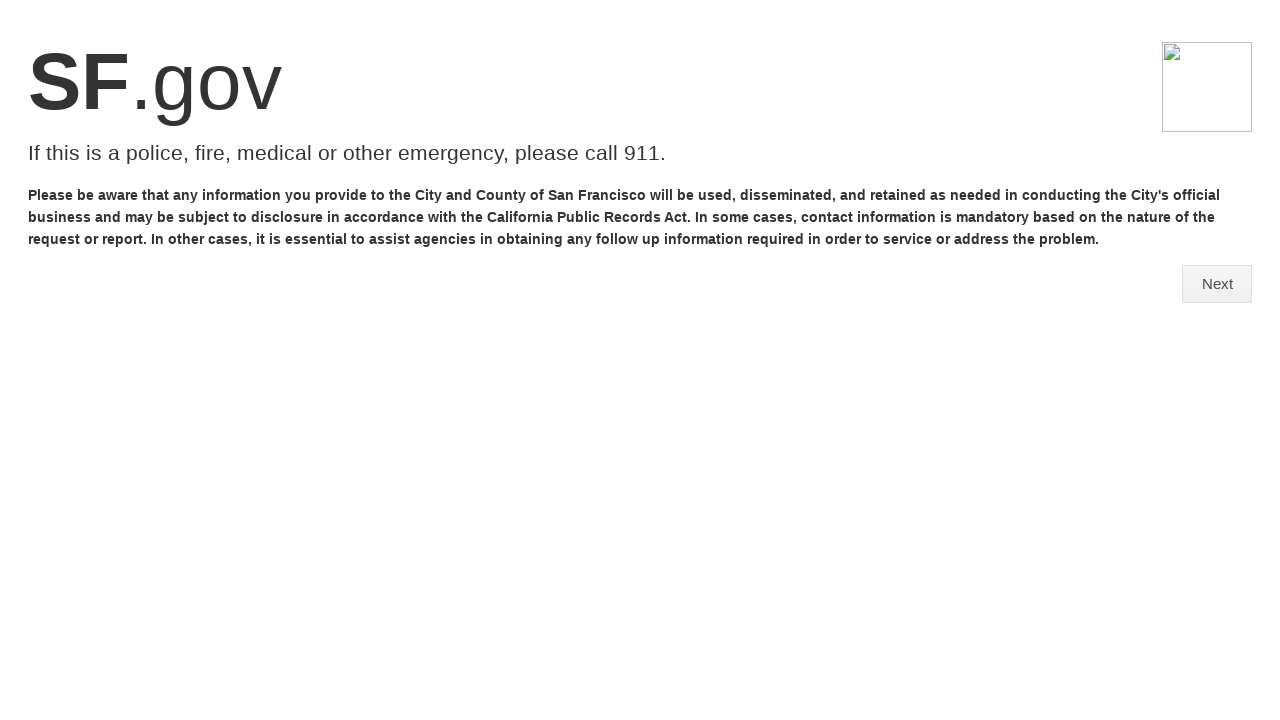